Tests the restaurant website's menu navigation by clicking on the Menu section and verifying that menu items with dishes and prices are displayed

Starting URL: https://cbarnc.github.io/Group3-repo-projects/

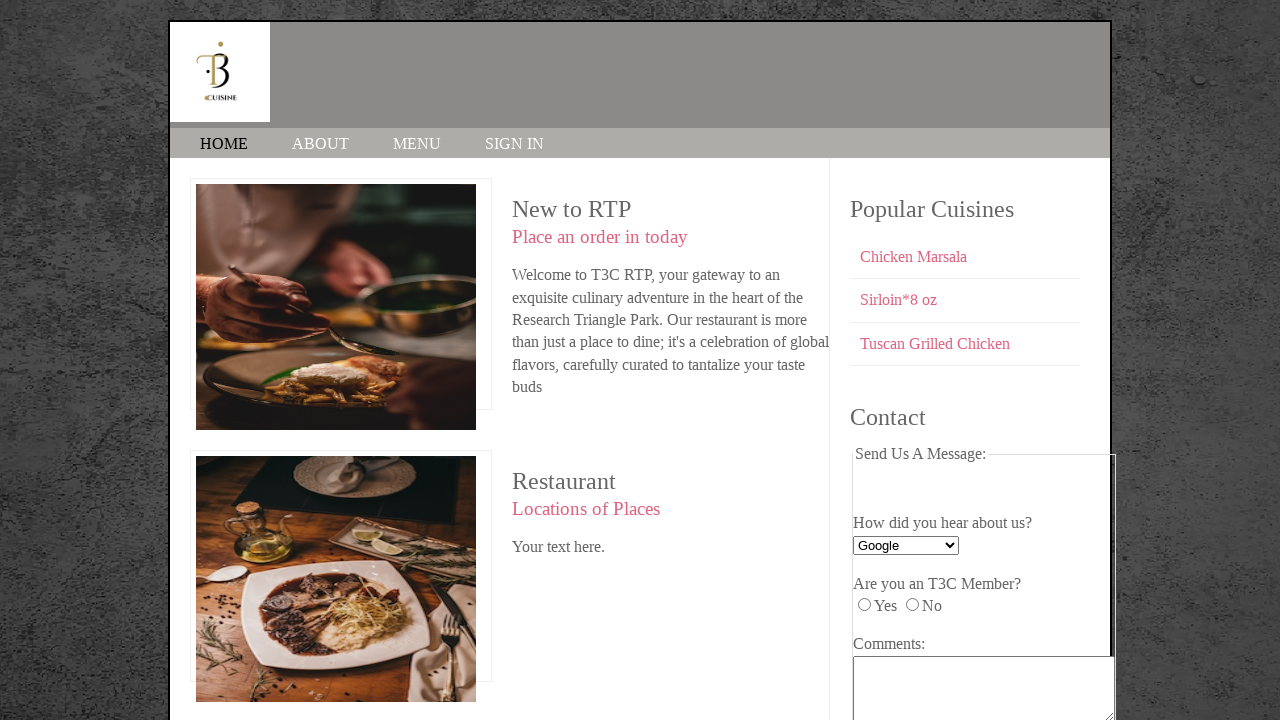

Clicked on the MENU link to open the menu section at (417, 144) on a:text('MENU')
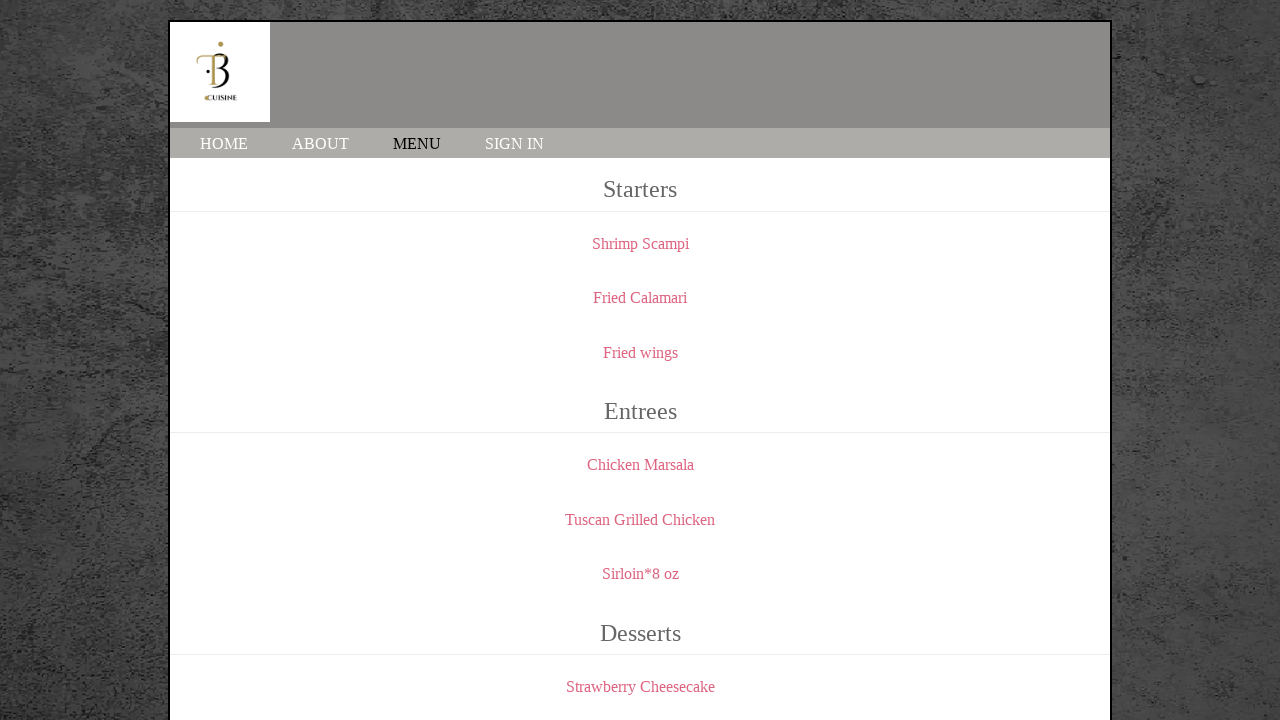

Menu section loaded and menu items with dishes and prices are displayed
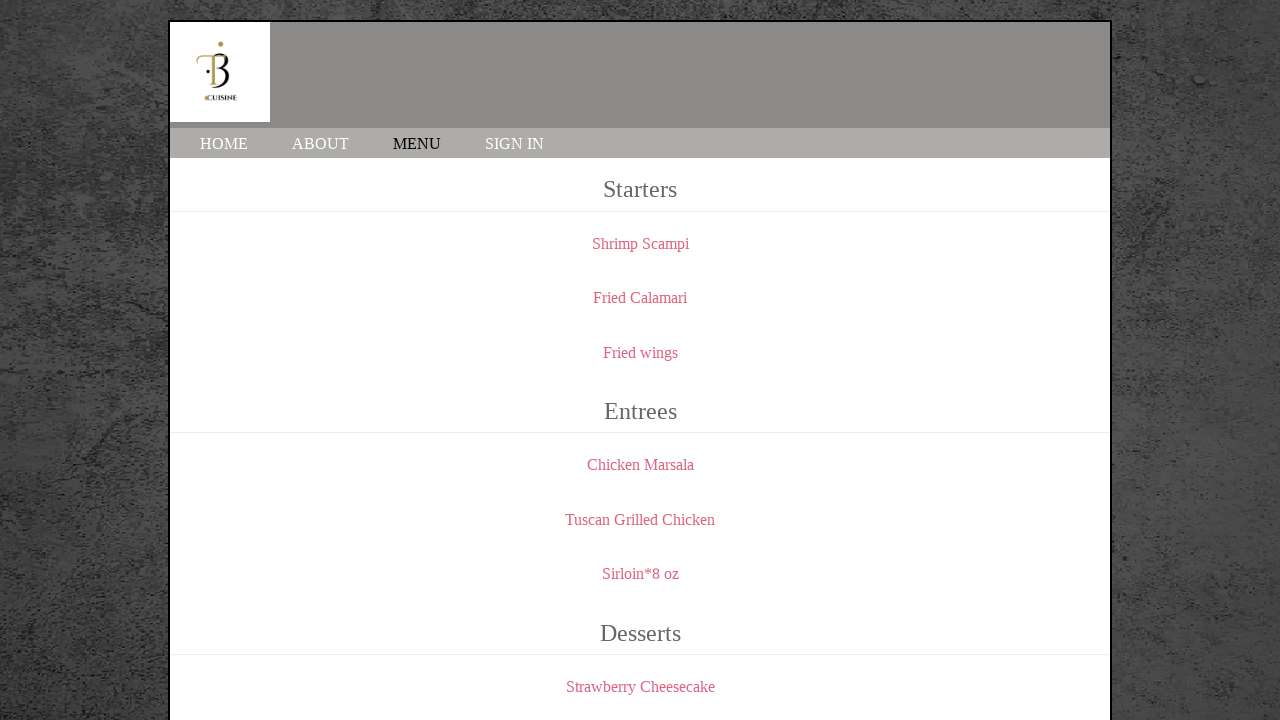

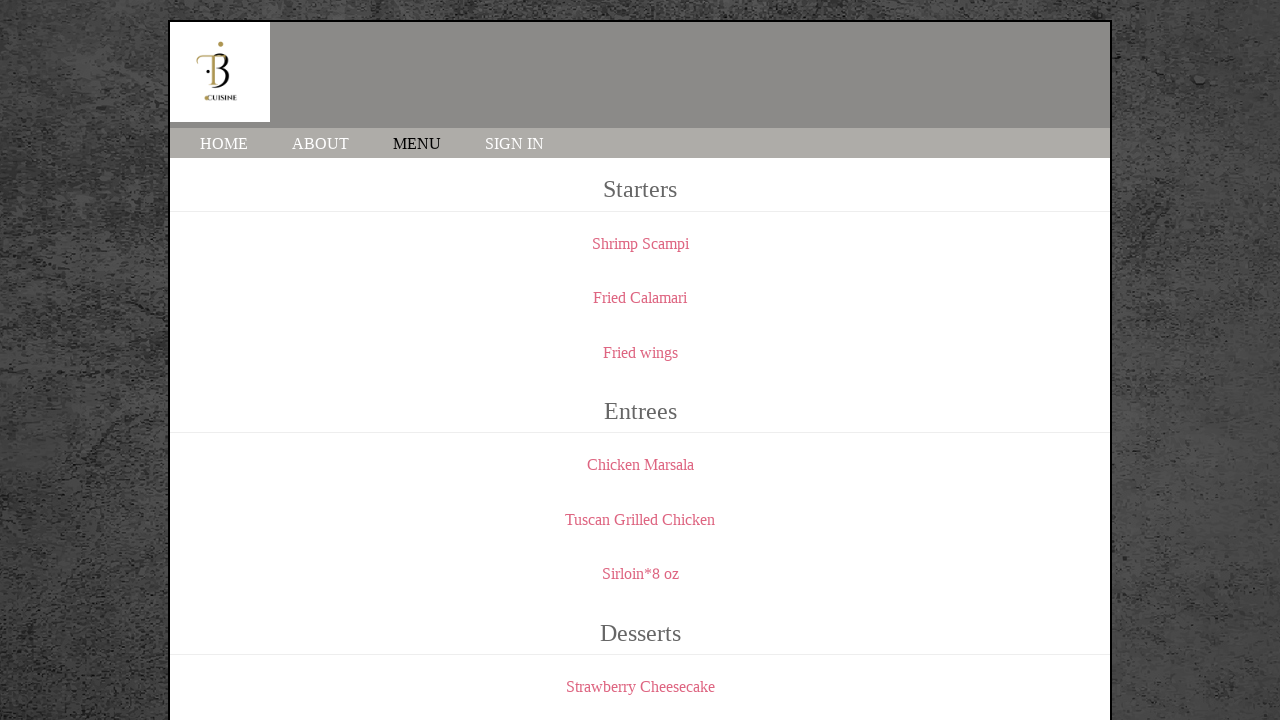